Tests scrolling functionality on a high webpage by scrolling down to find a button, then scrolling back up

Starting URL: http://www.seleniumui.moderntester.pl/high-site.php

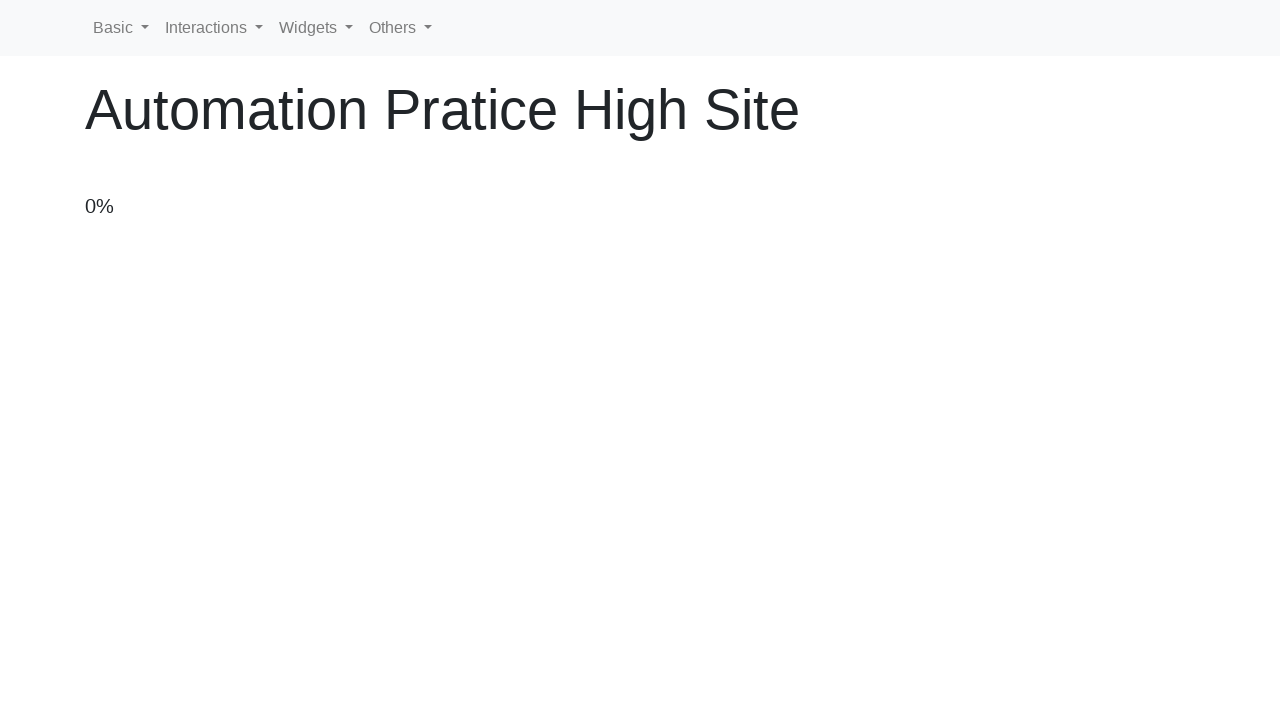

Scrolled down by 100px using JavaScript
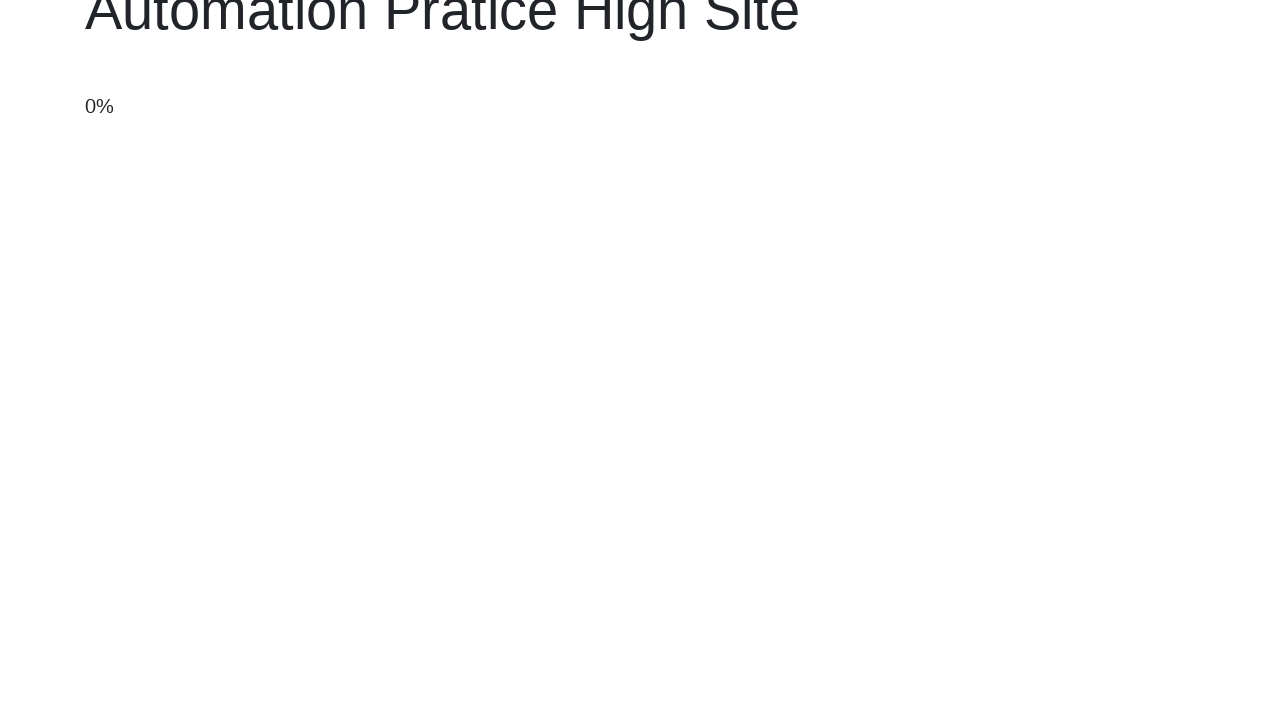

Scrolled down by 100px using JavaScript
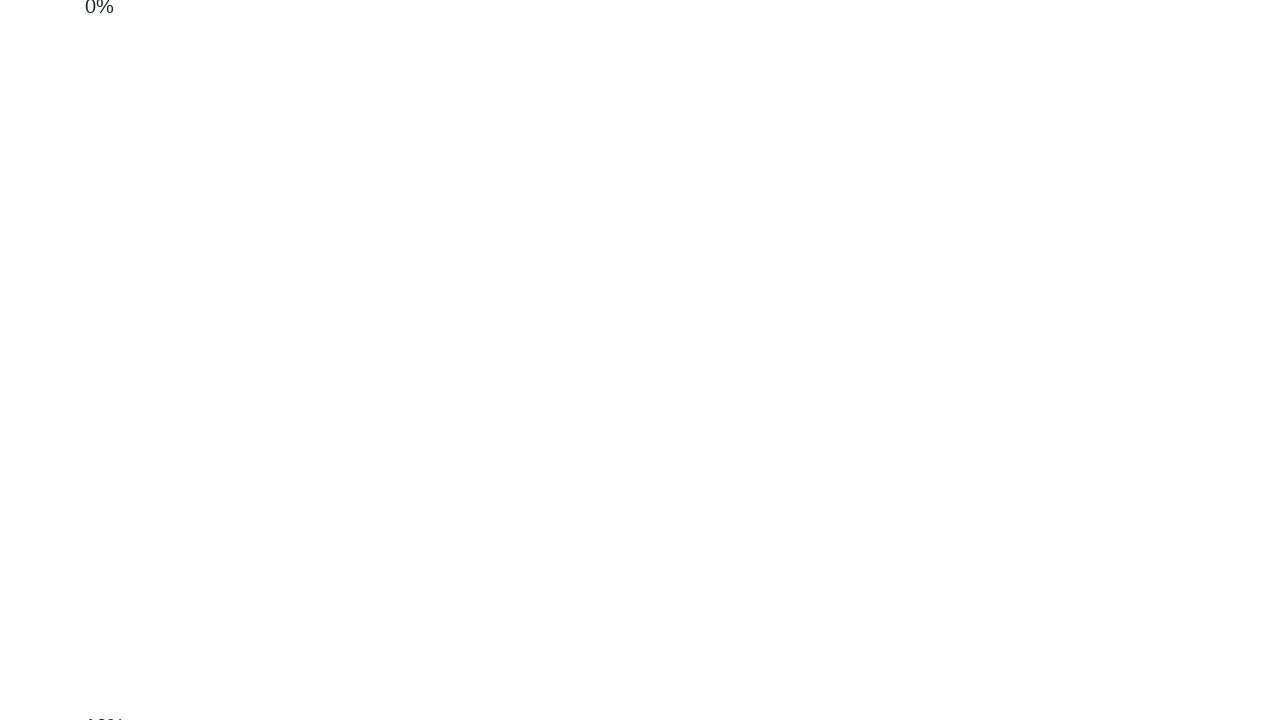

Scrolled down by 100px using JavaScript
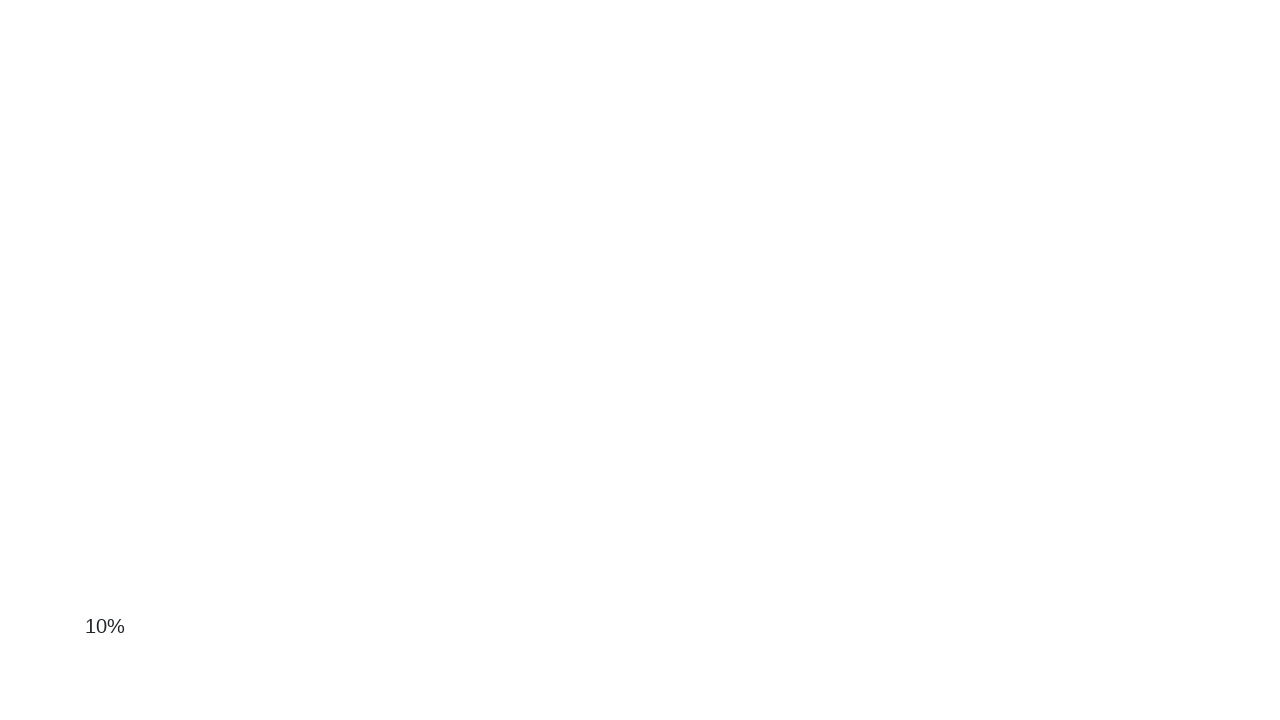

Scrolled down by 100px using JavaScript
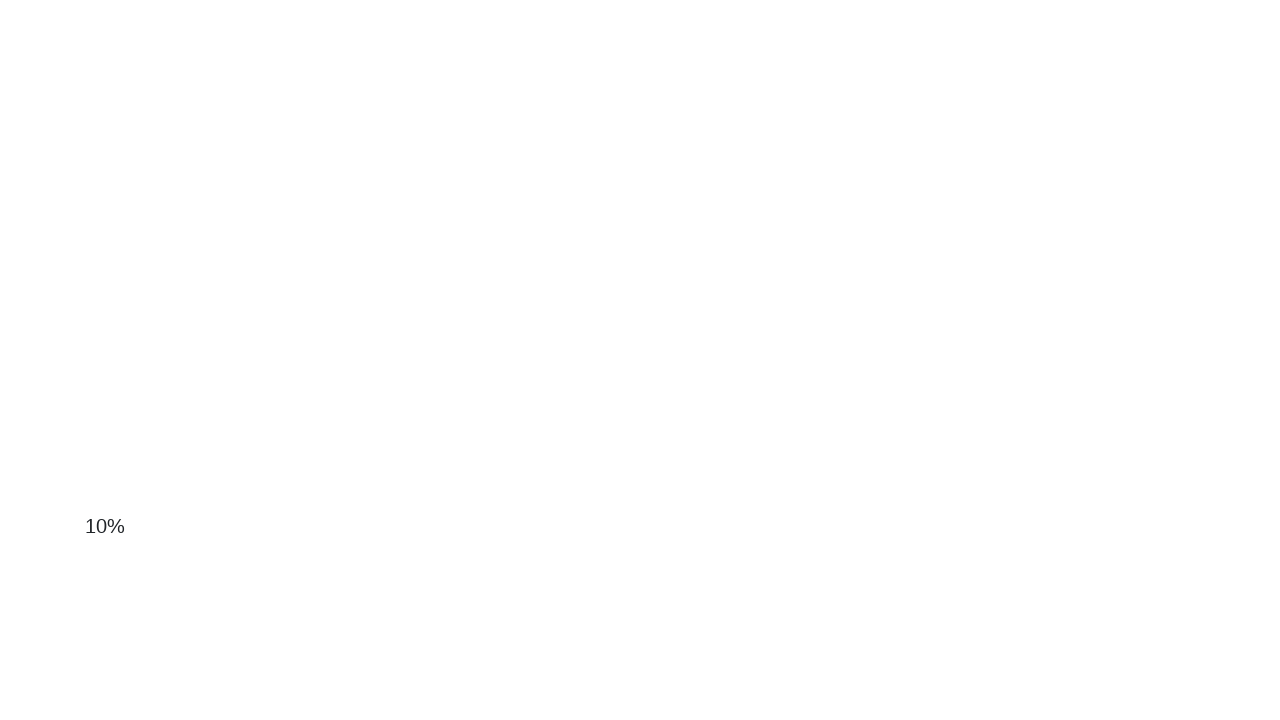

Scrolled down by 100px using JavaScript
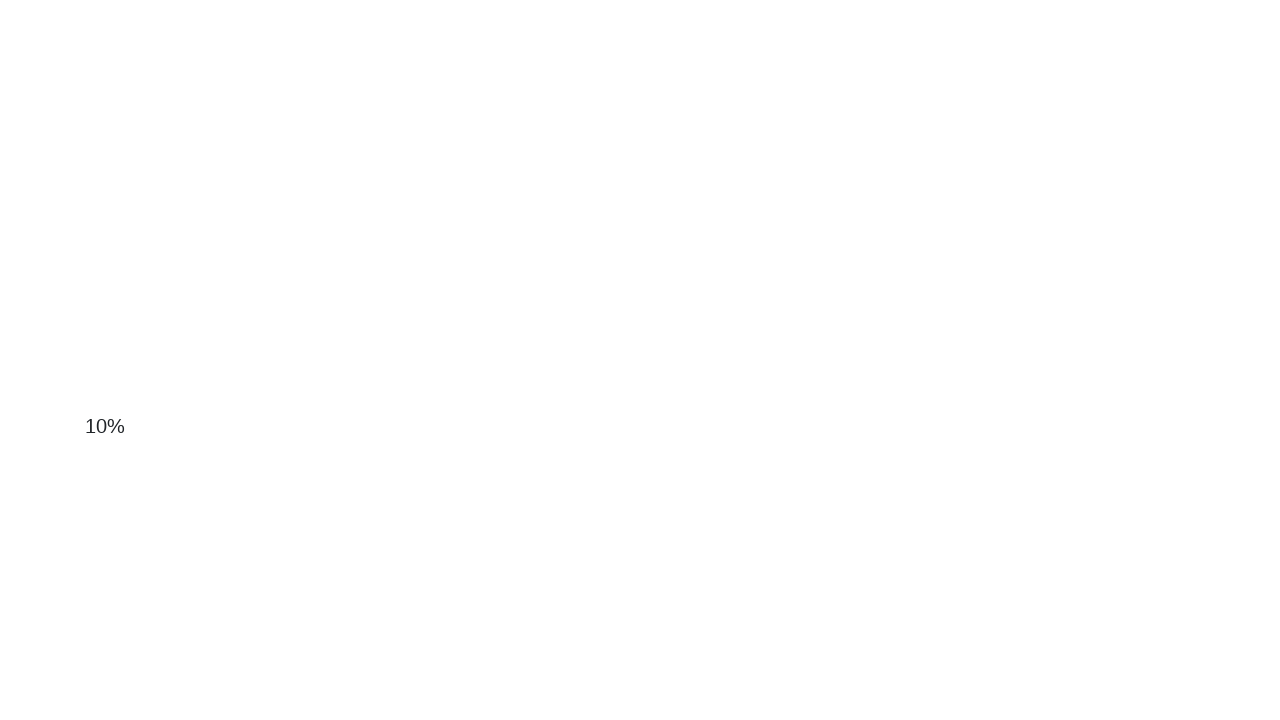

Scrolled down by 100px using JavaScript
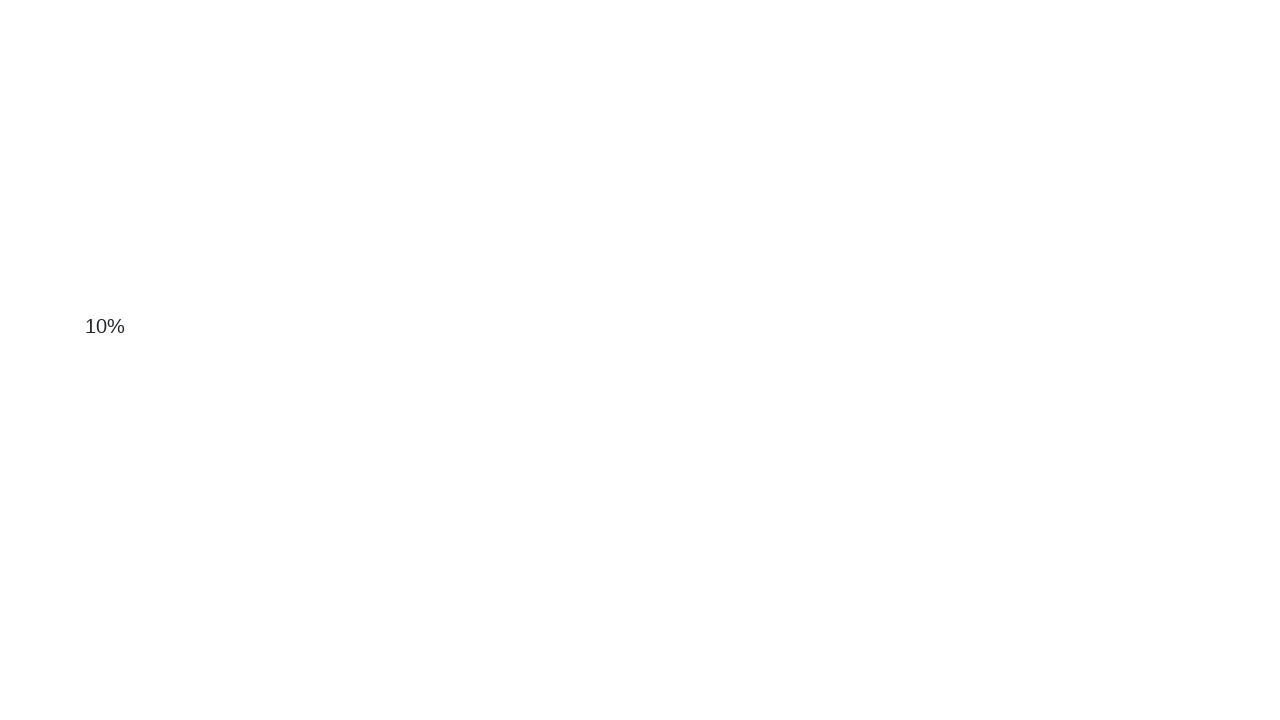

Scrolled down by 100px using JavaScript
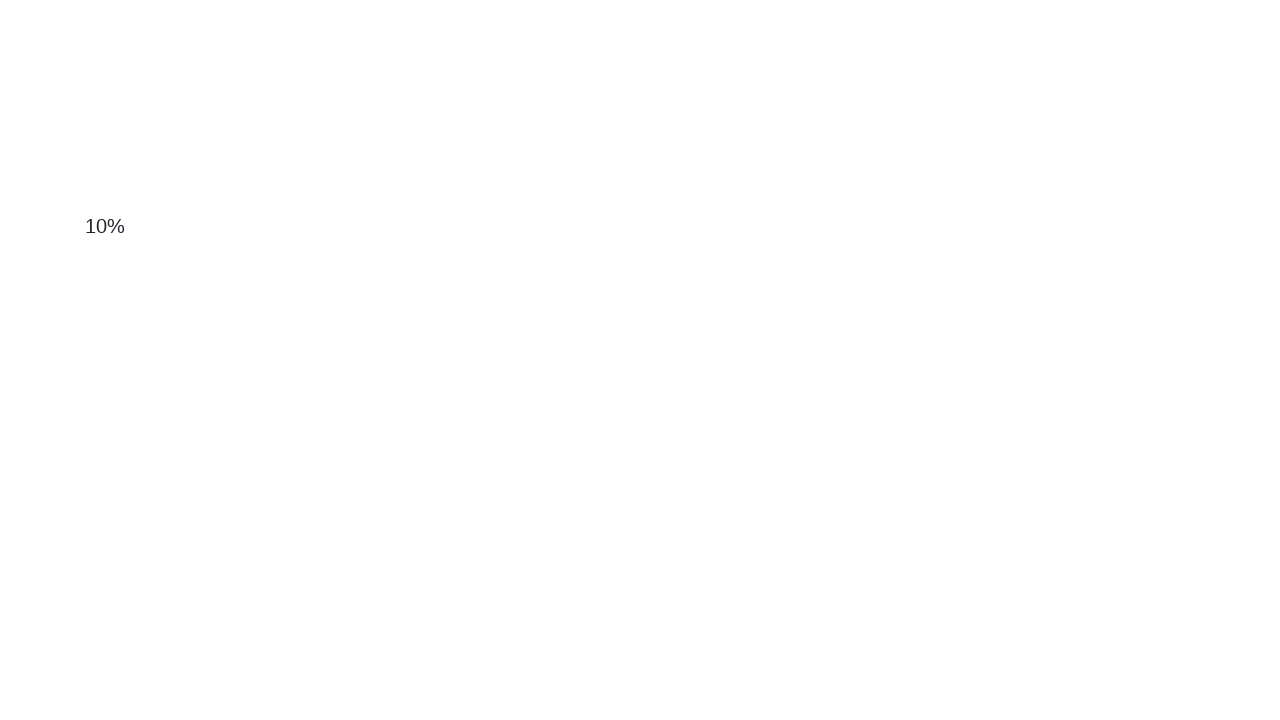

Scrolled down by 100px using JavaScript
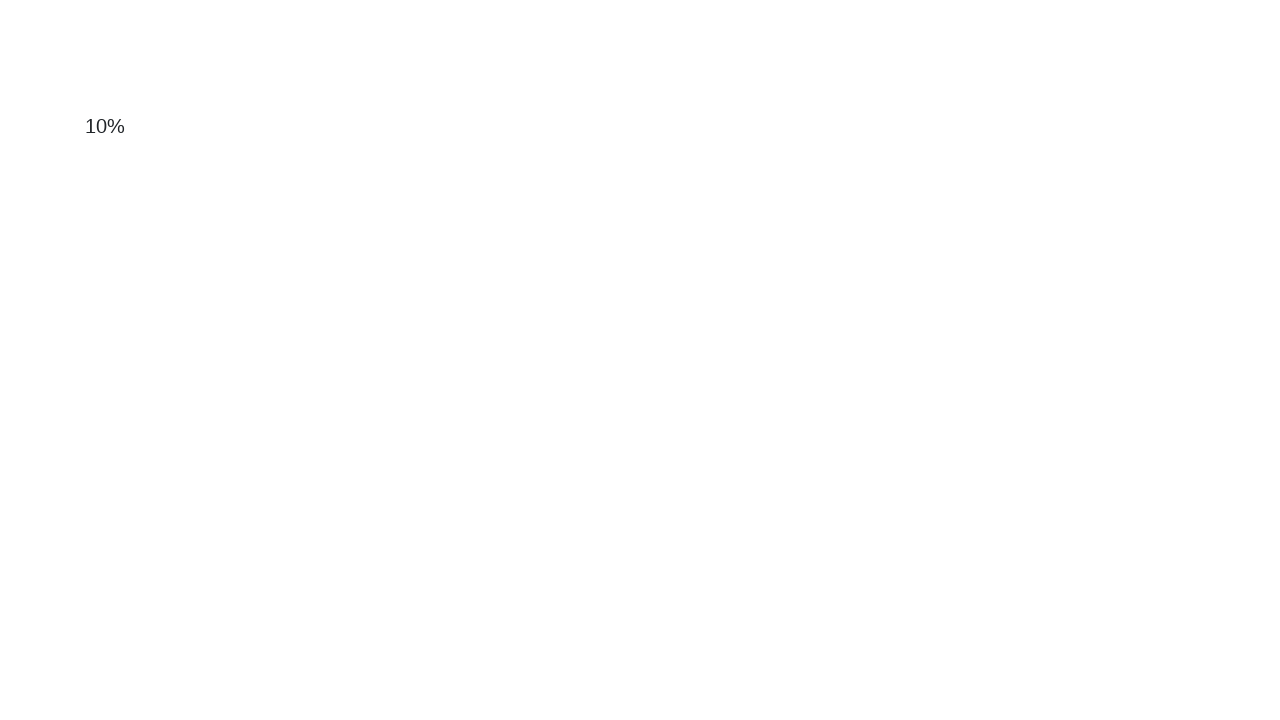

Scrolled down by 100px using JavaScript
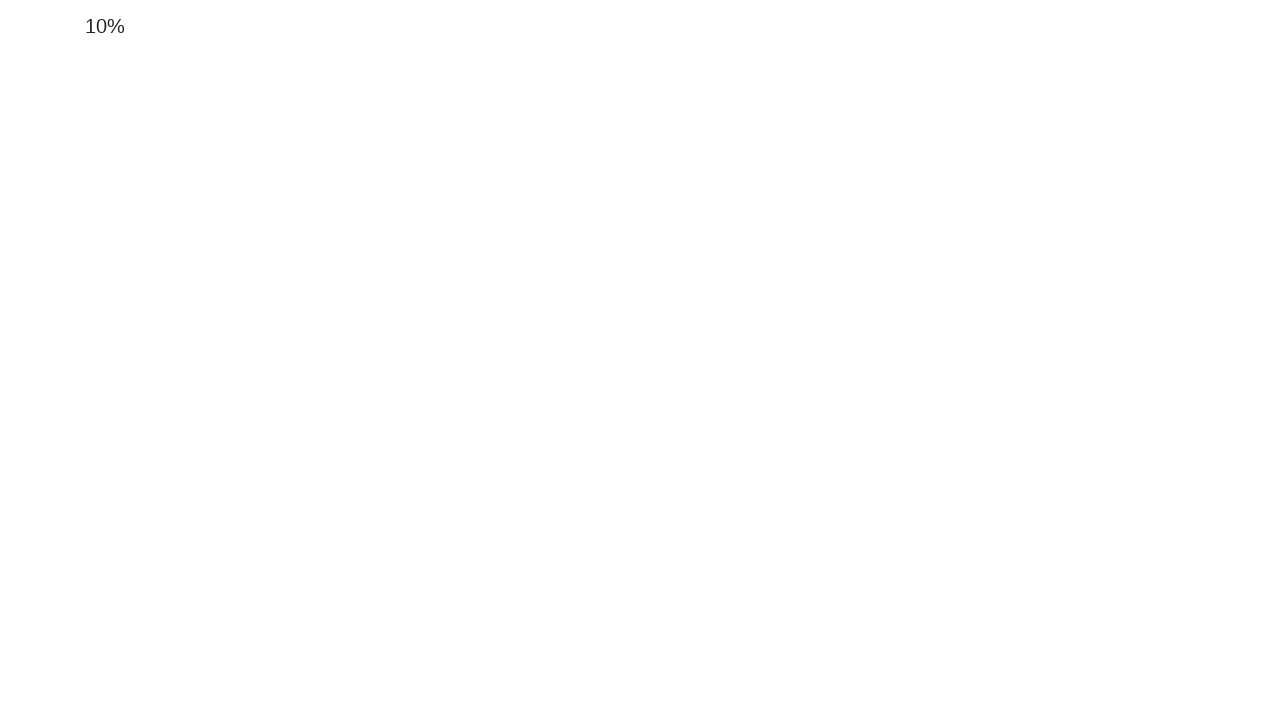

Scrolled down by 100px using JavaScript
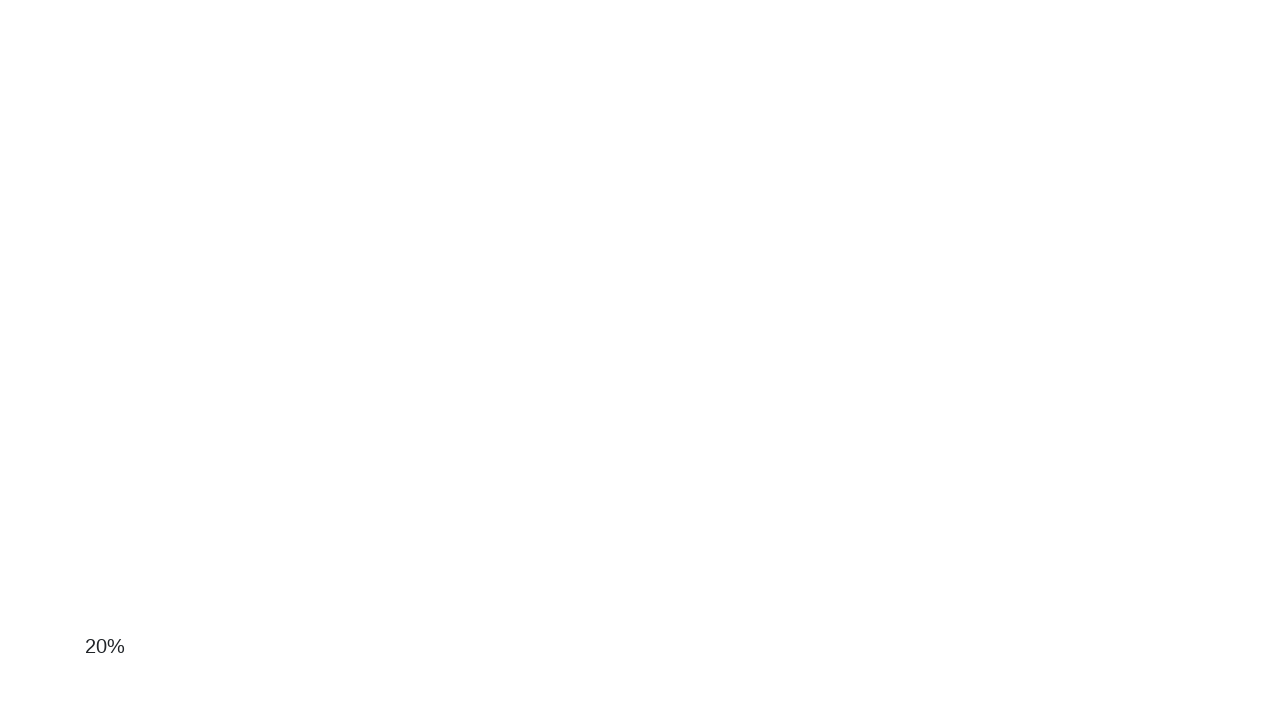

Scrolled down by 100px using JavaScript
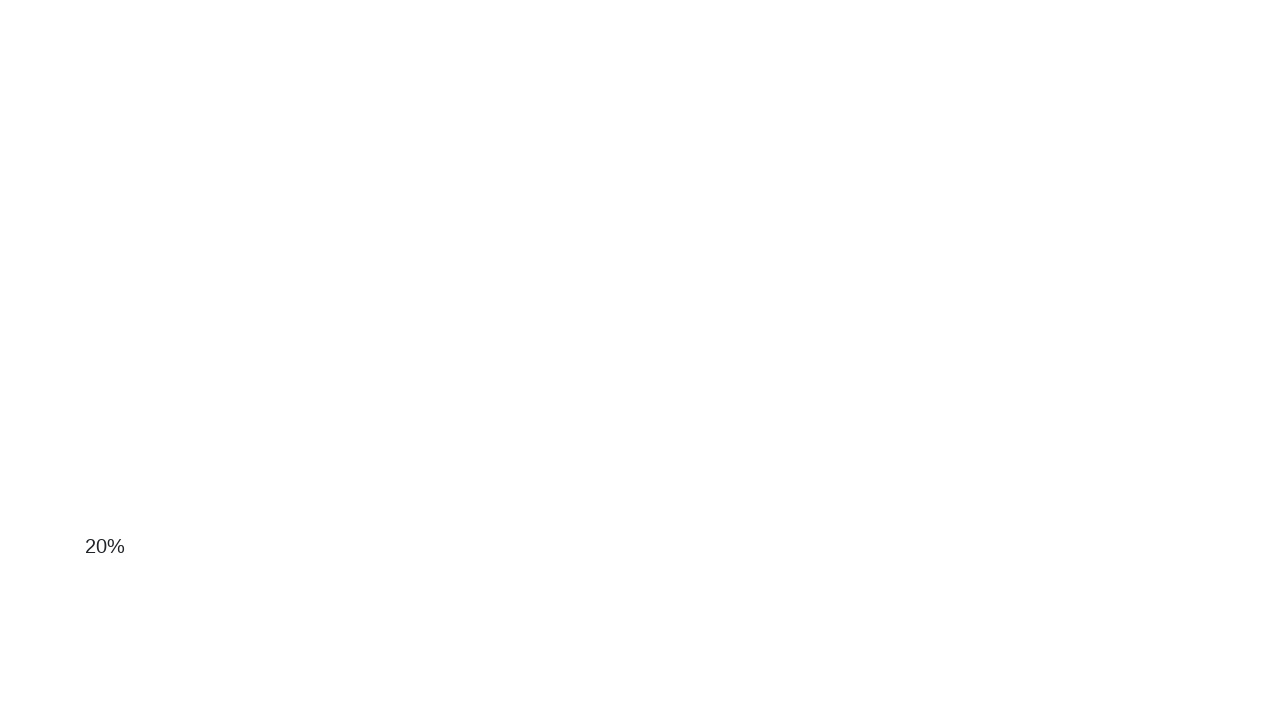

Scrolled down by 100px using JavaScript
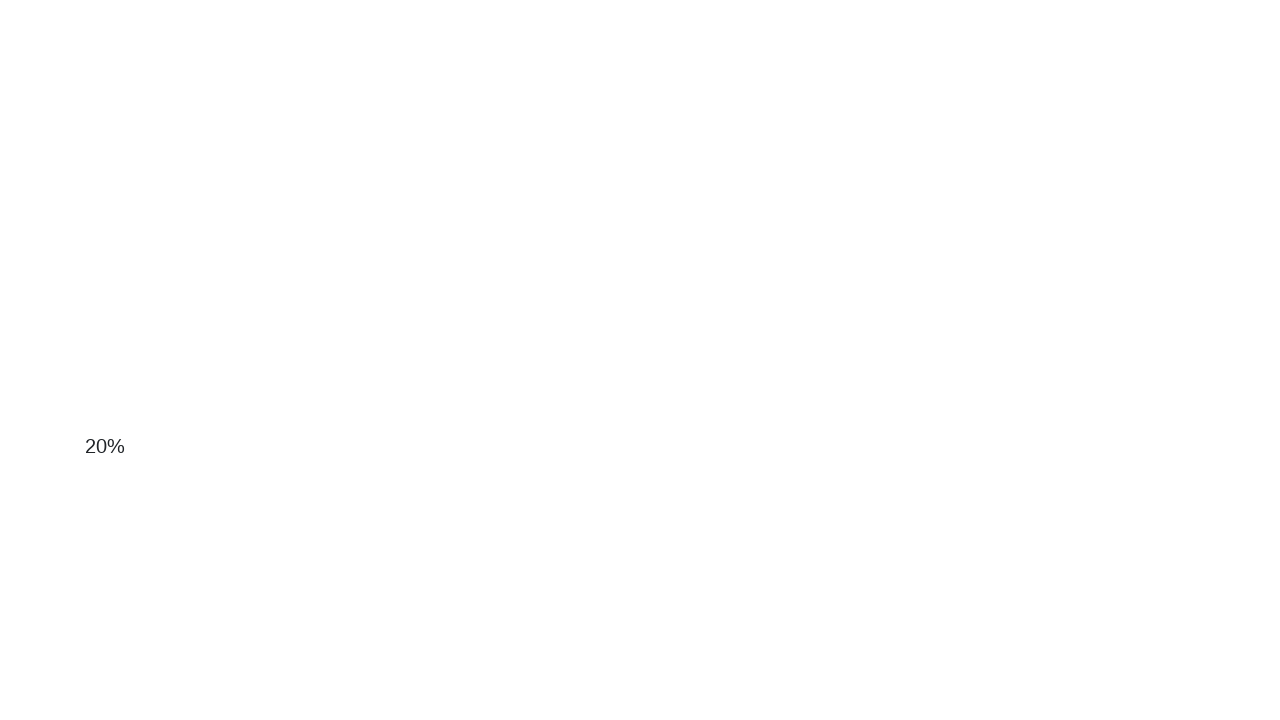

Scrolled down by 100px using JavaScript
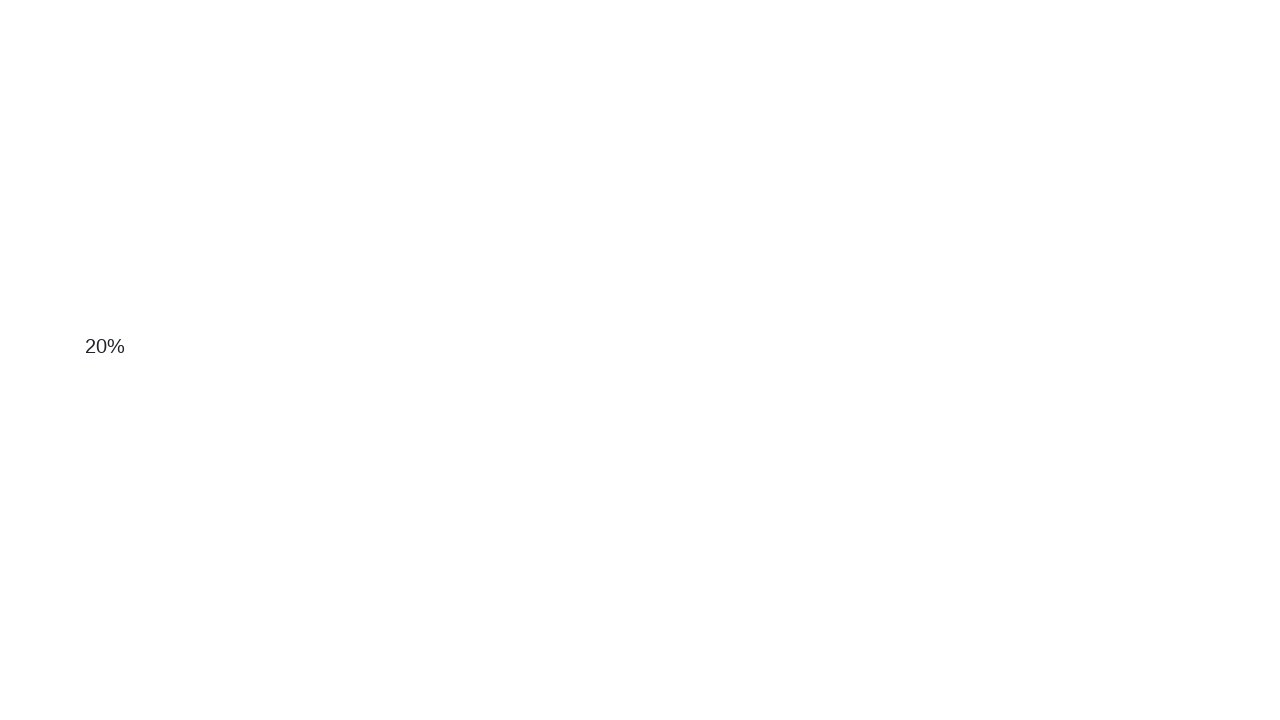

Scrolled down by 100px using JavaScript
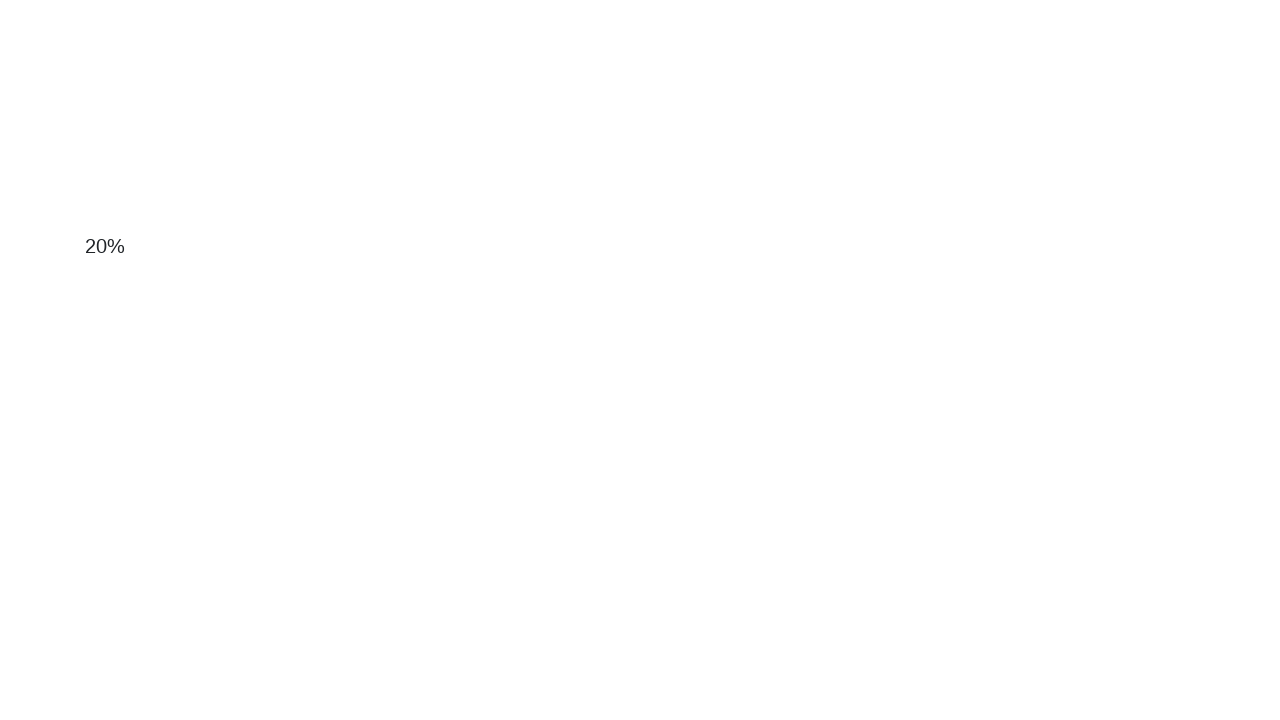

Scrolled down by 100px using JavaScript
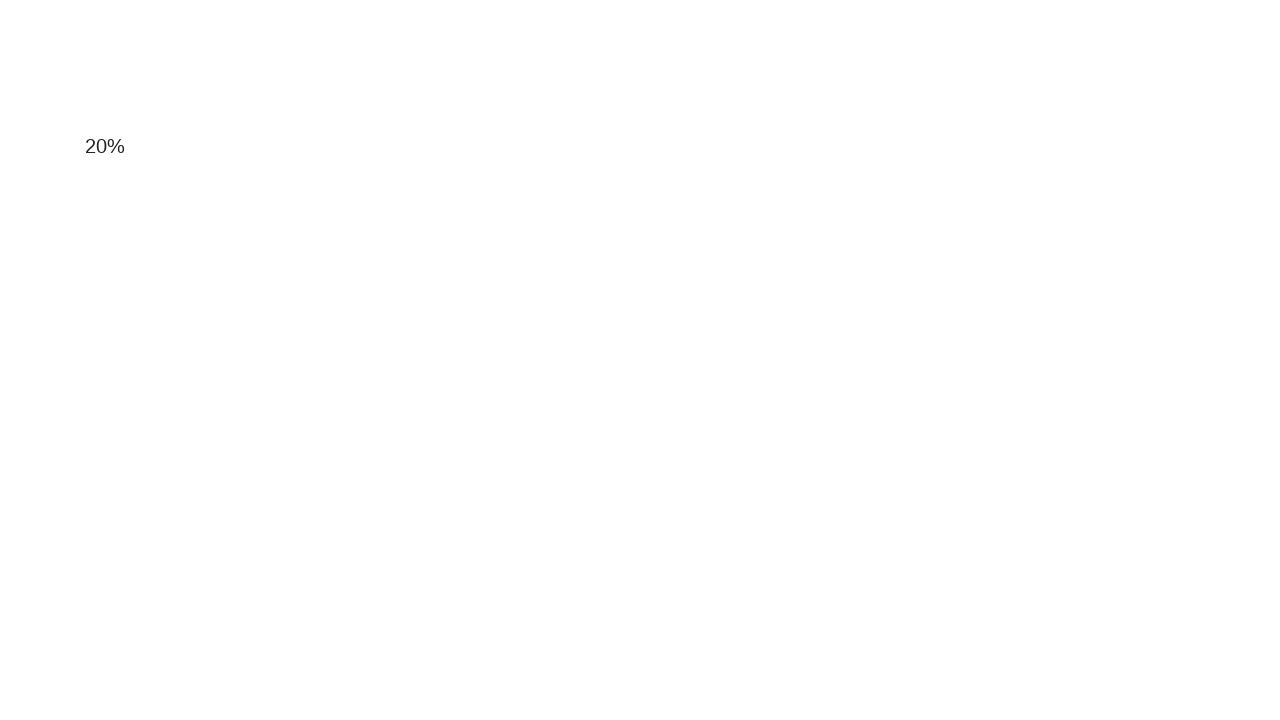

Scrolled down by 100px using JavaScript
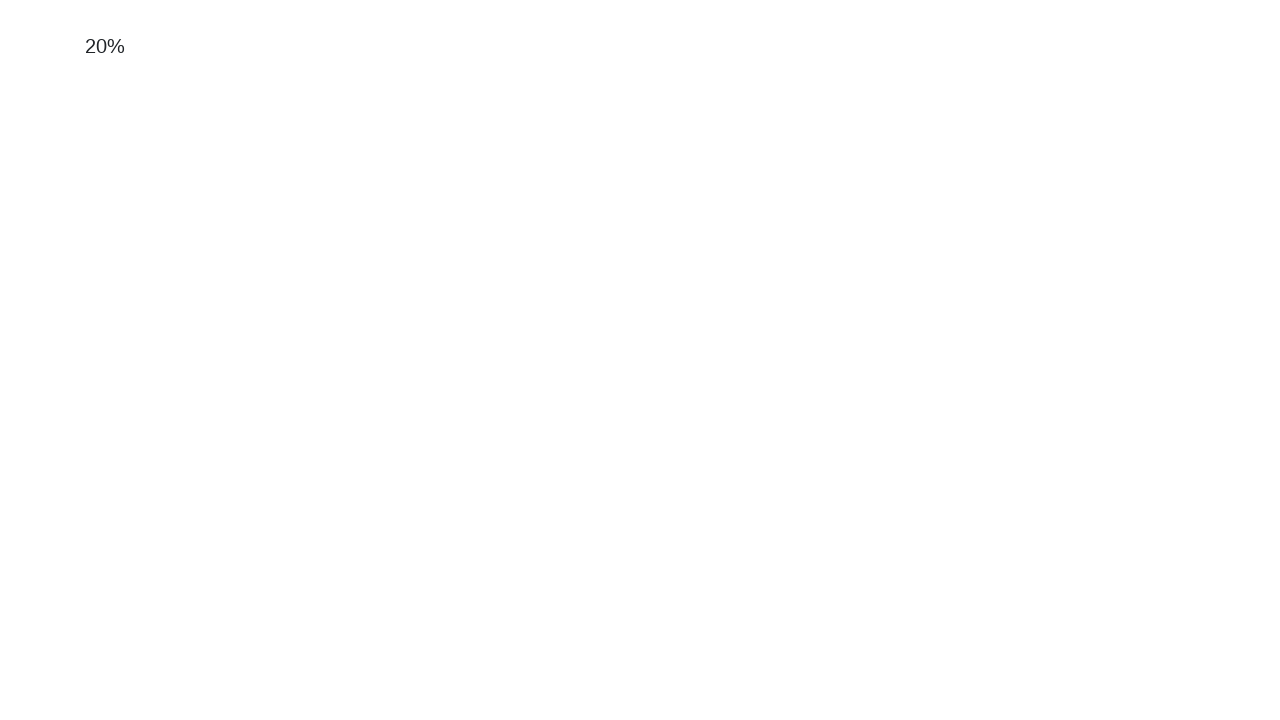

Scrolled down by 100px using JavaScript
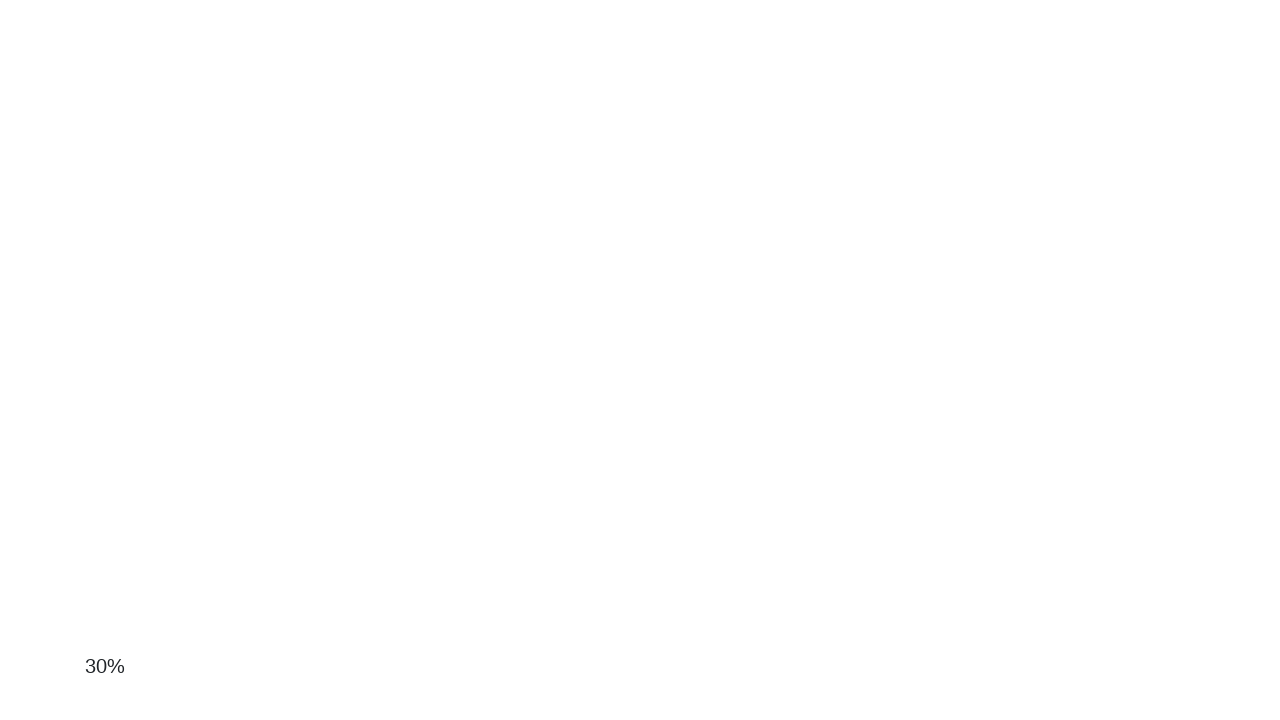

Scrolled down by 100px using JavaScript
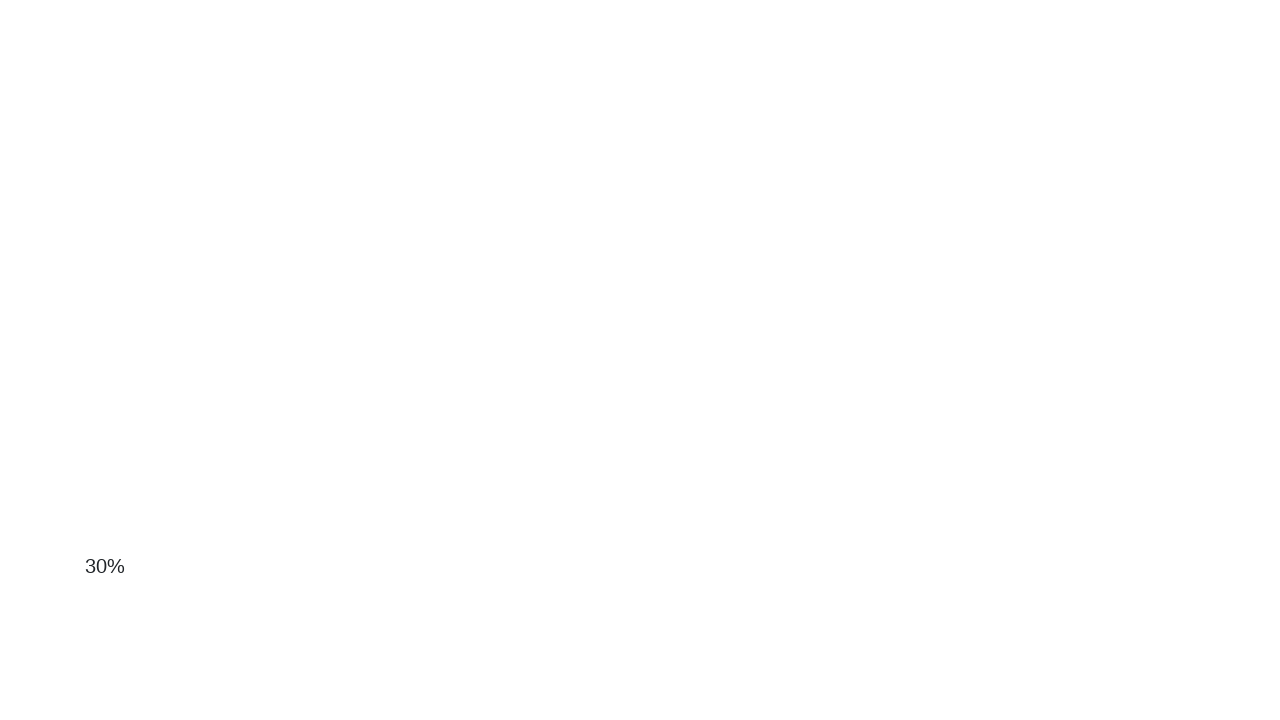

Scrolled down by 100px using JavaScript
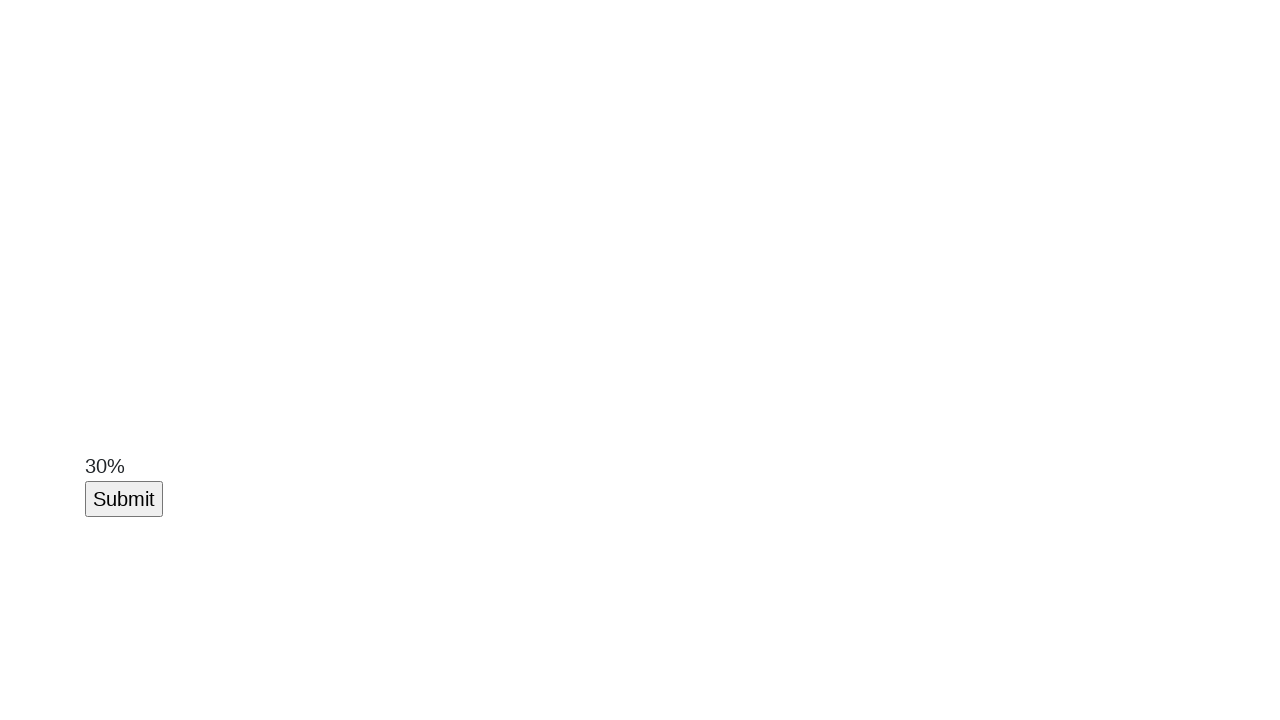

Scroll button found after scrolling down
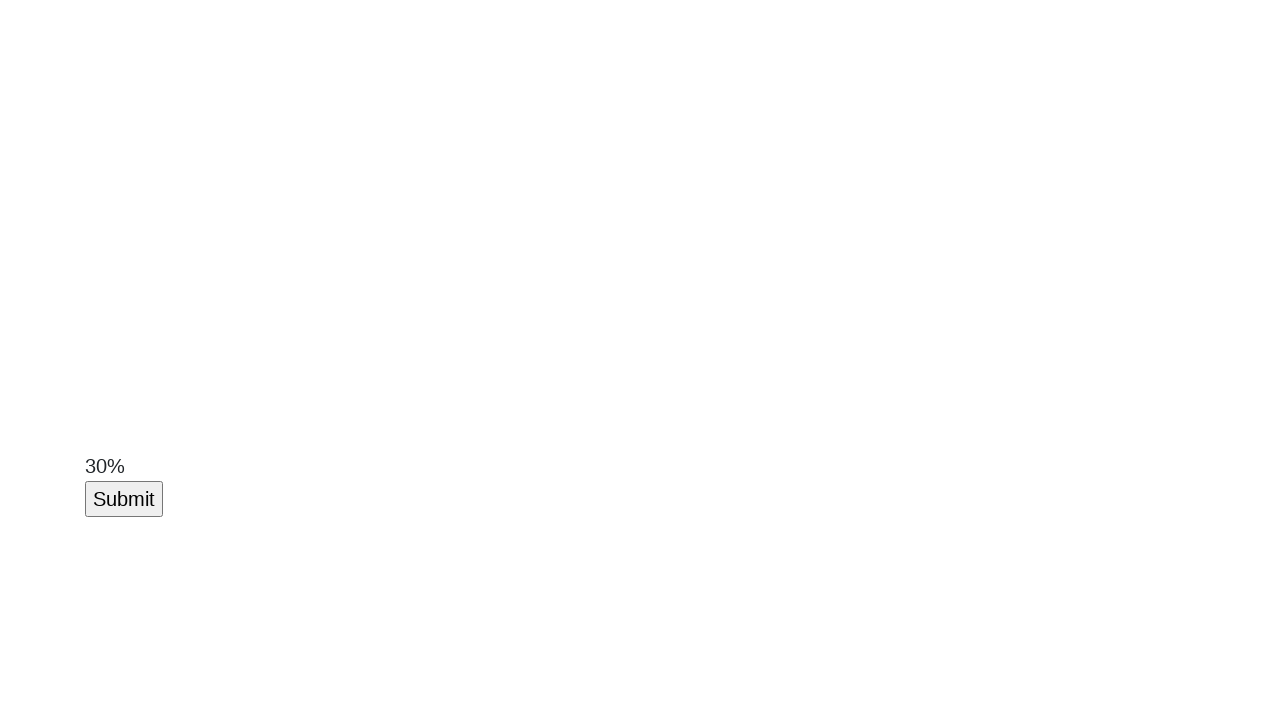

Scroll button element is visible and ready
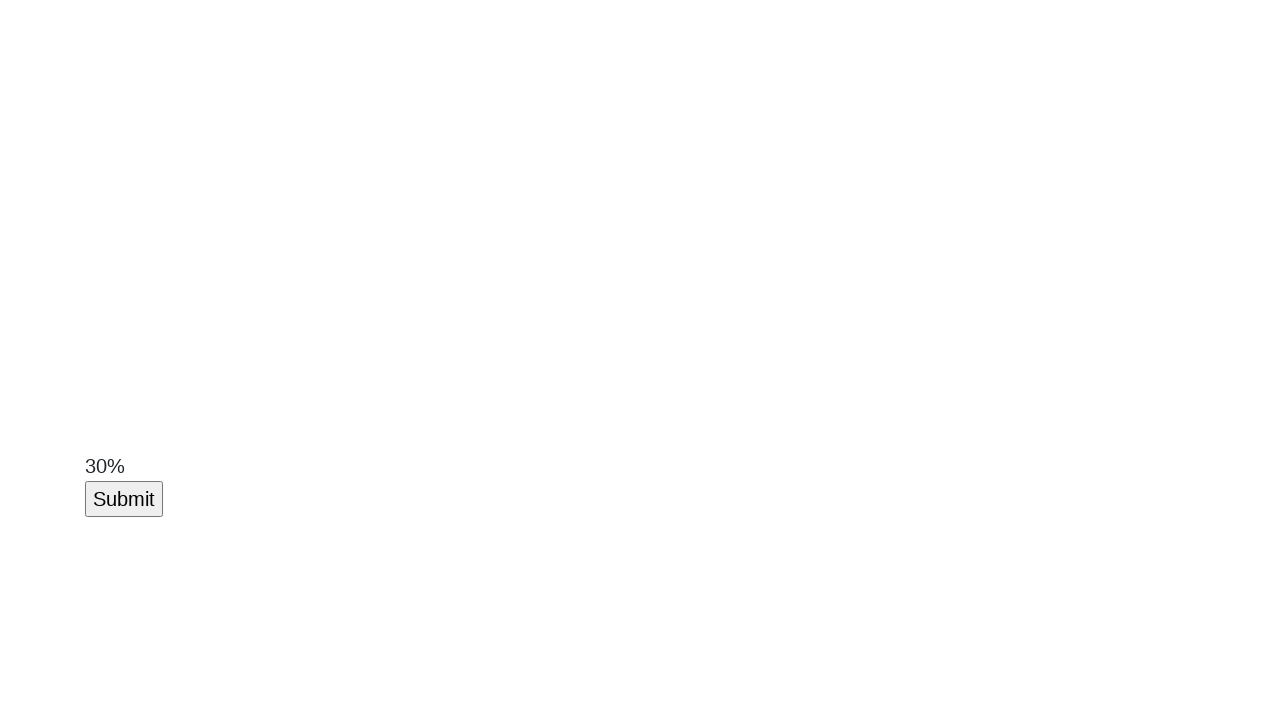

Scrolled up by 100px using mouse wheel
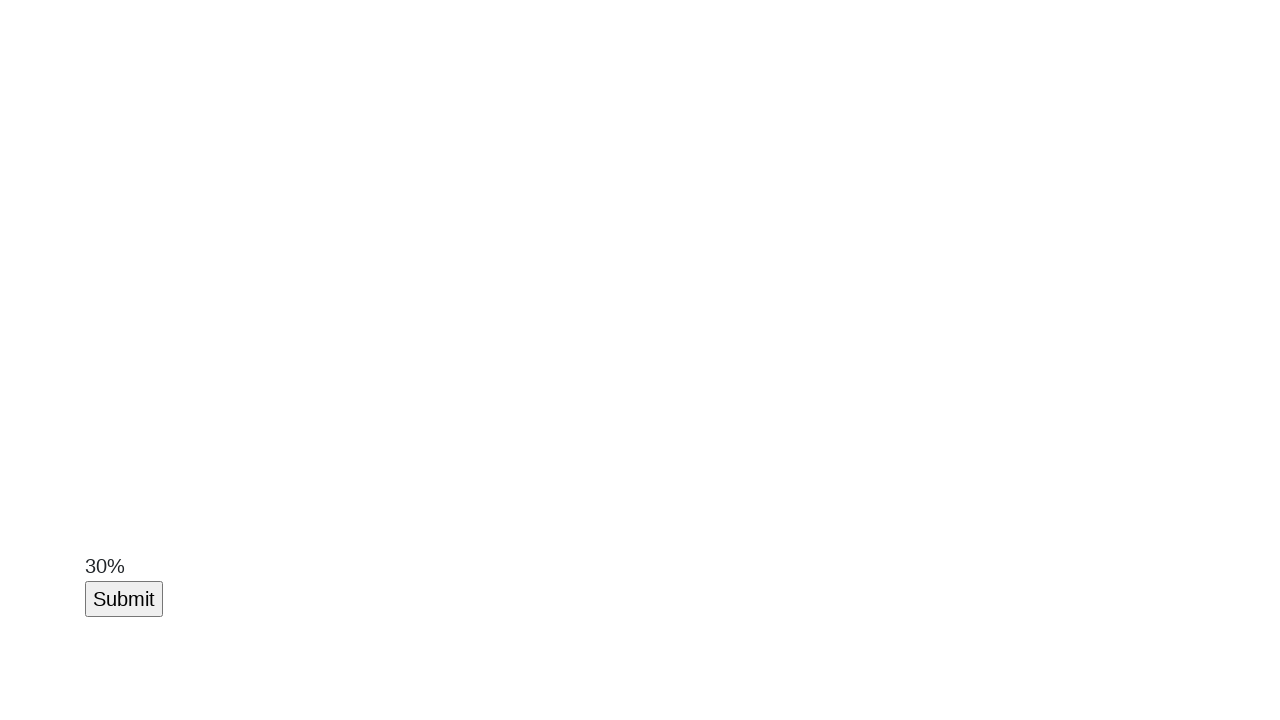

Scroll button still visible after scrolling up
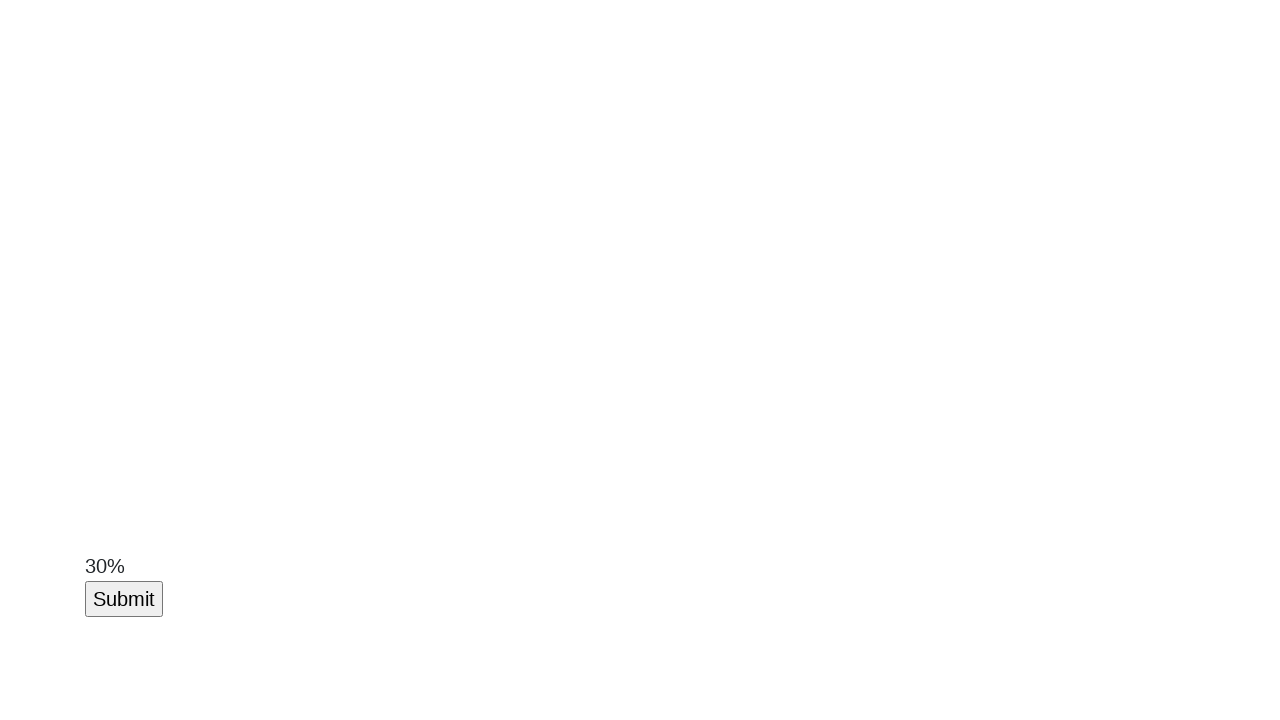

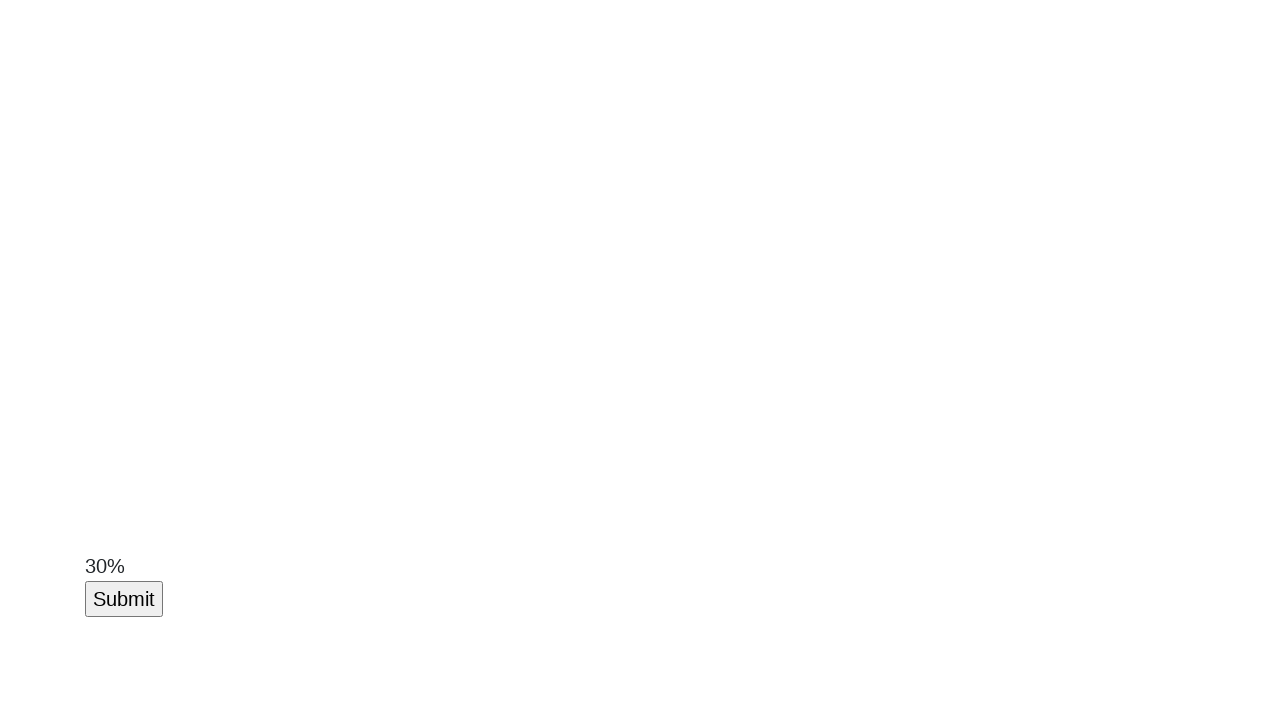